Navigates to the AtCoder Problems recent contest page to view recent programming contests

Starting URL: https://kenkoooo.com/atcoder/#/contest/recent

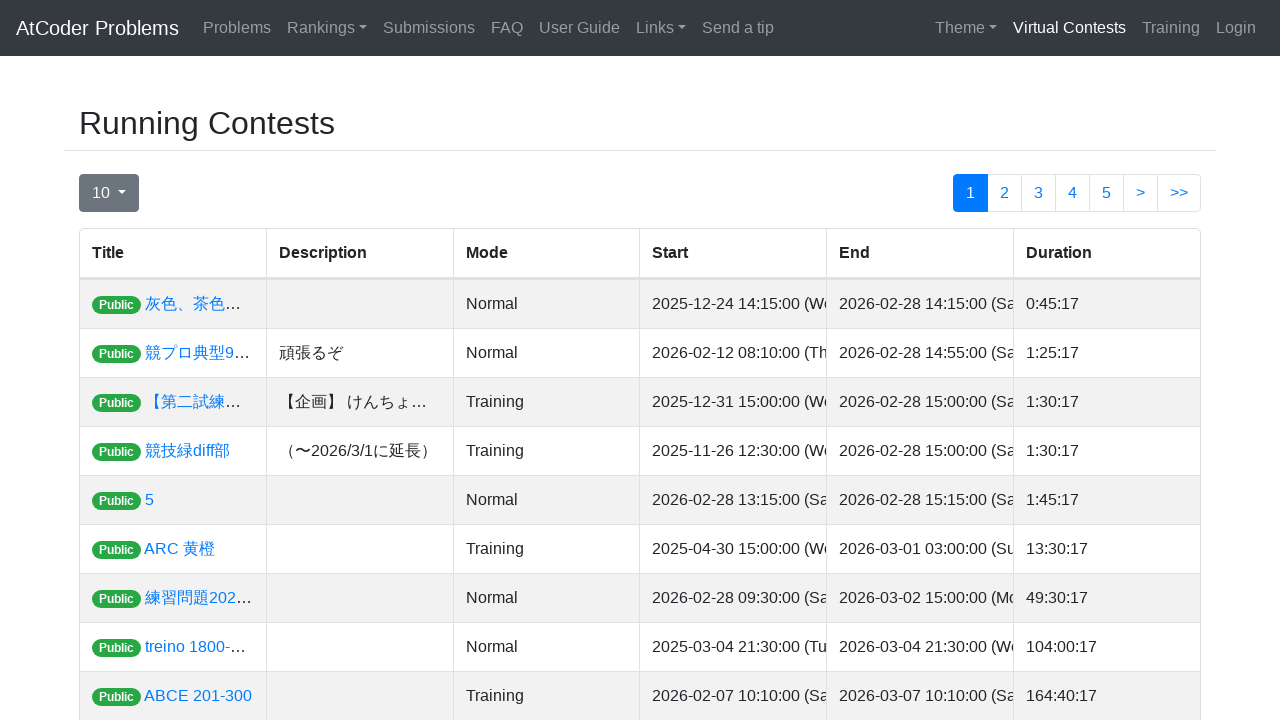

Navigated to AtCoder Problems recent contest page
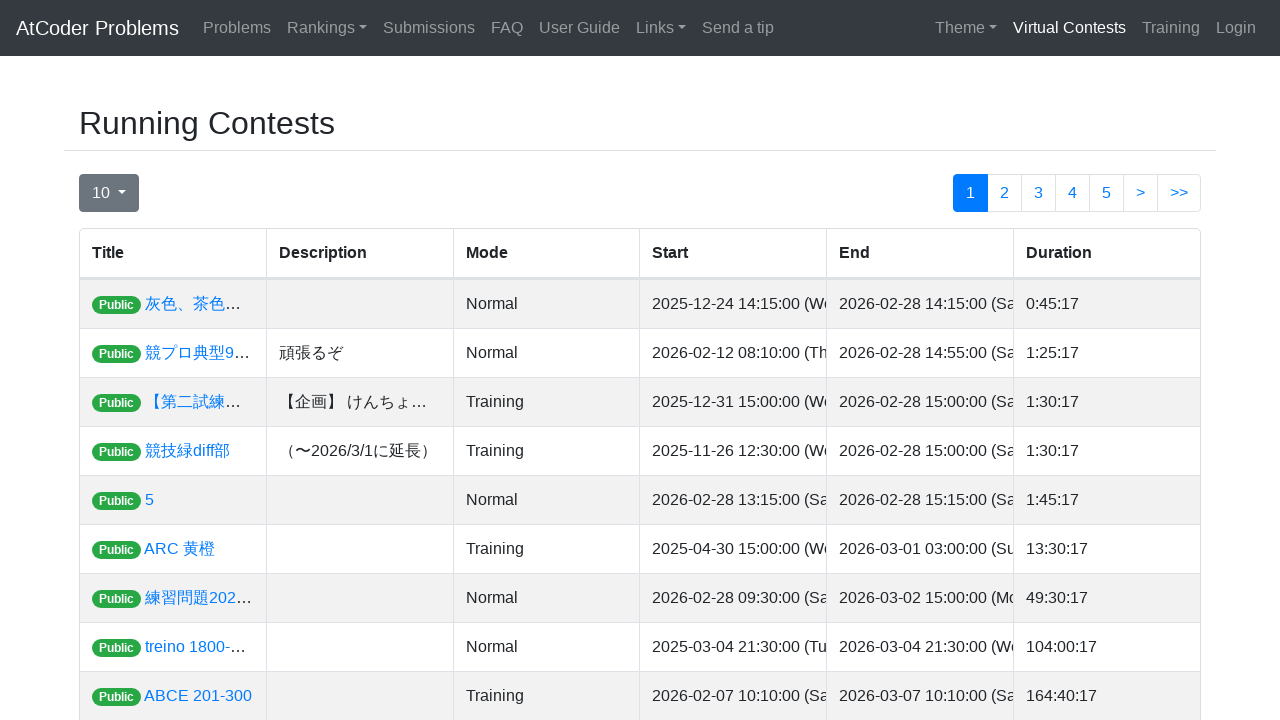

Contest table loaded successfully
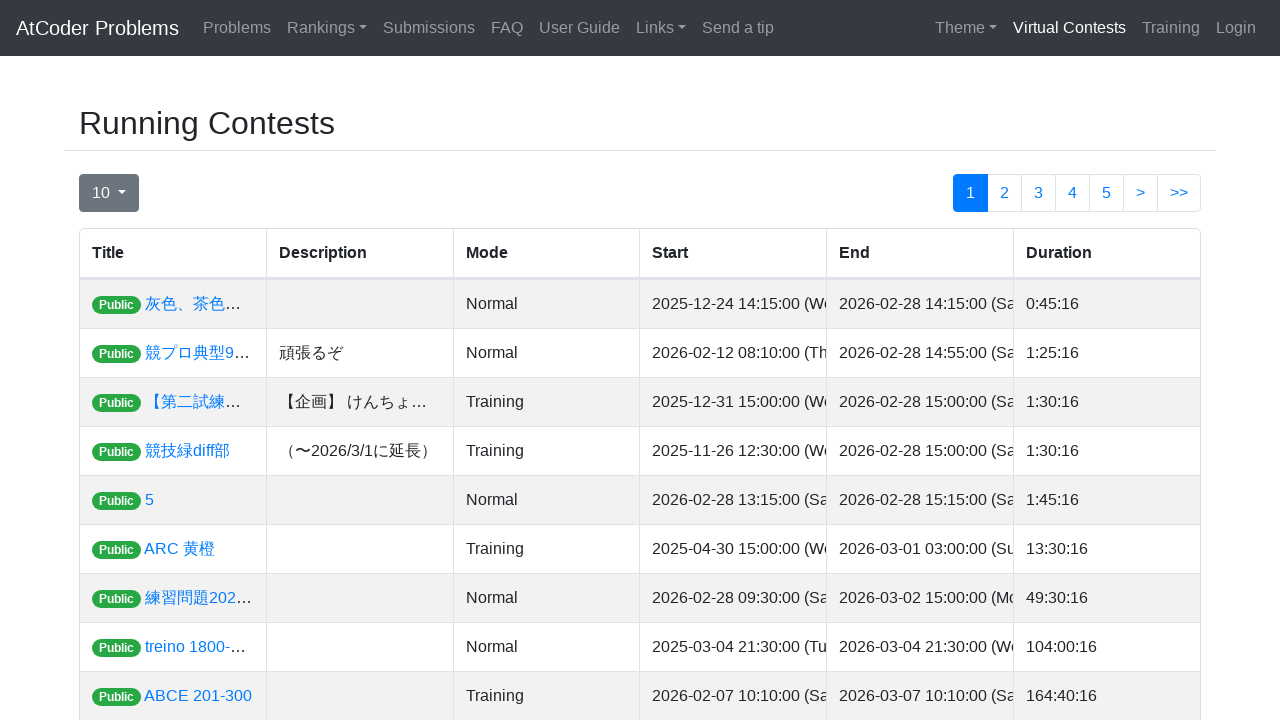

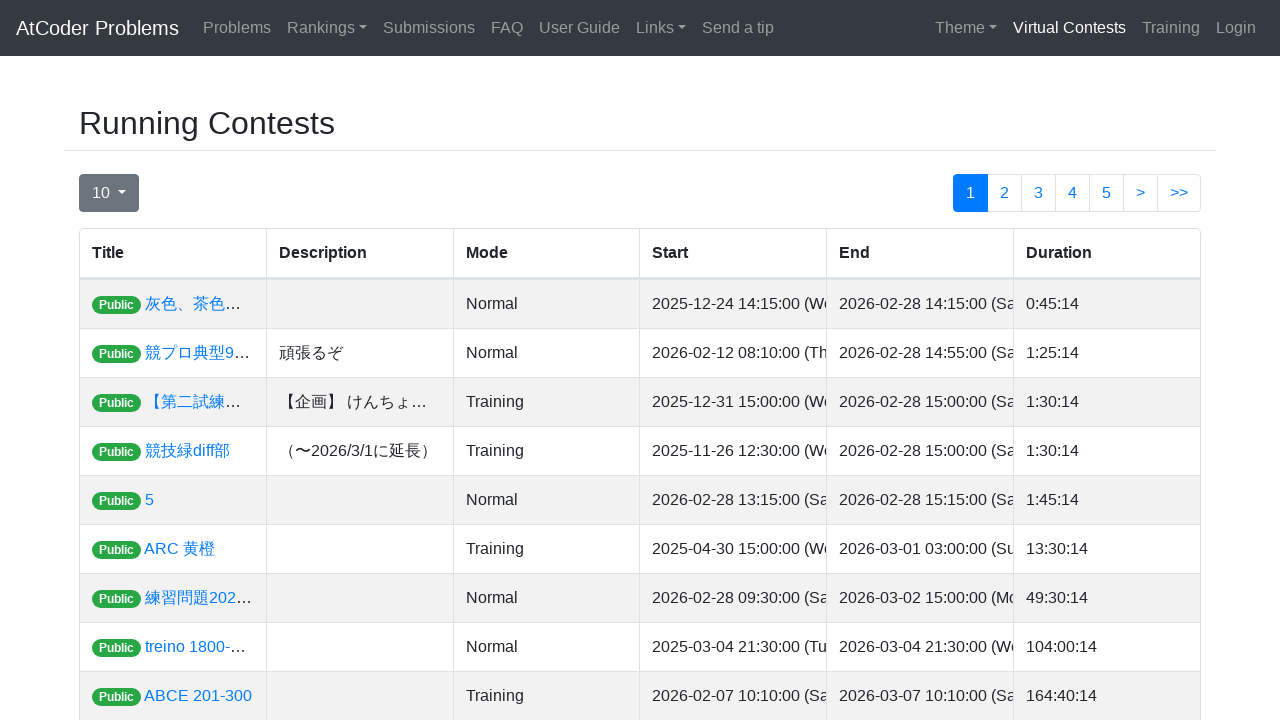